Navigates to dehieu.vn and handles a marketing popup by closing it if it appears

Starting URL: https://dehieu.vn/

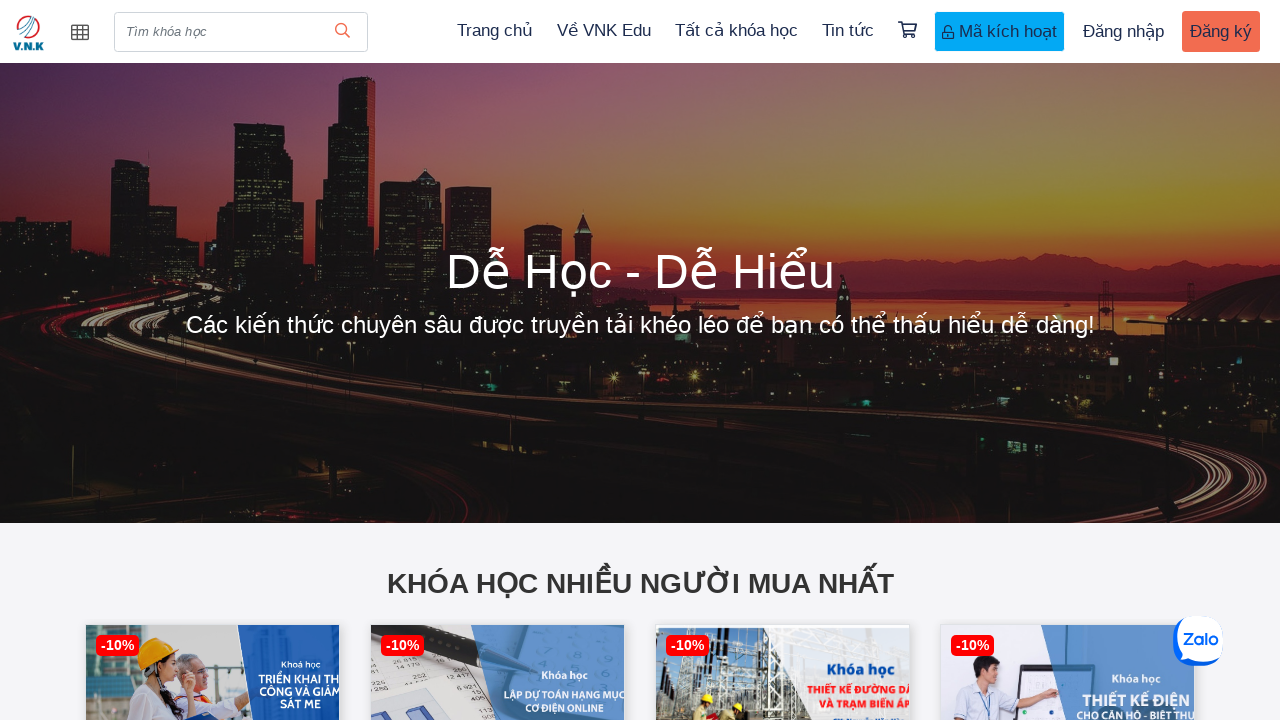

Located all popup content elements on the page
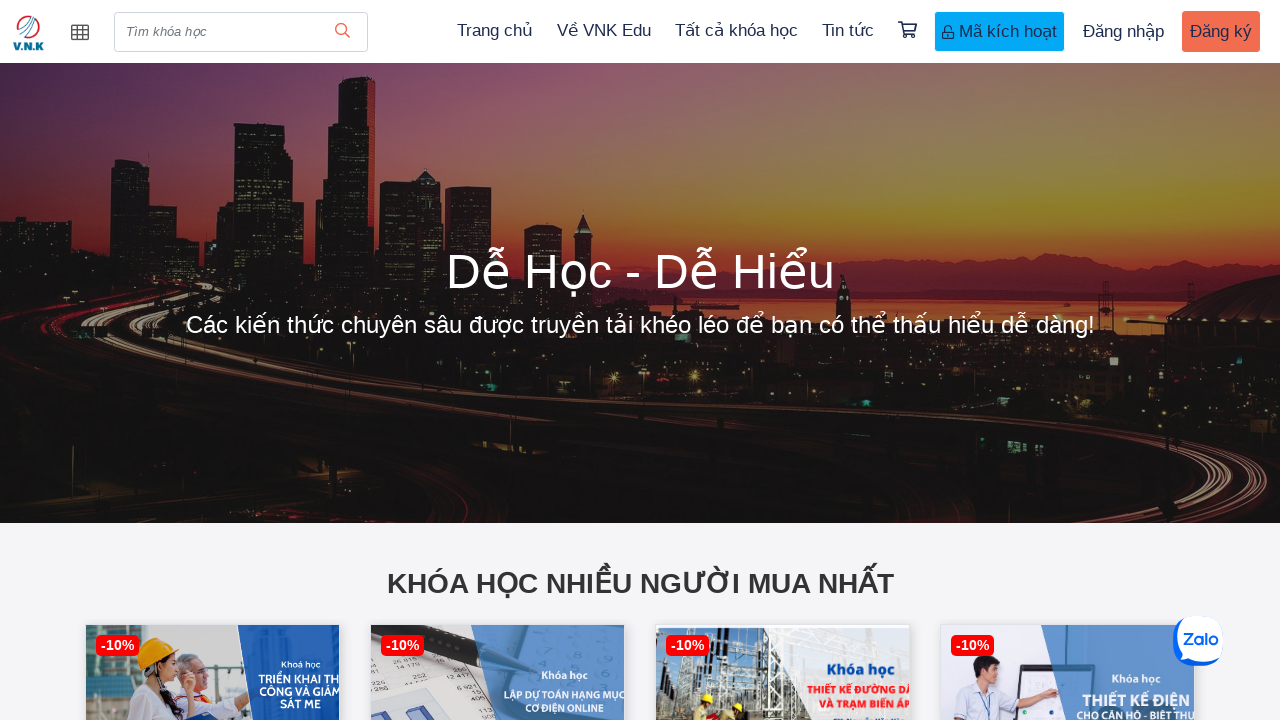

No visible marketing popup found on the page
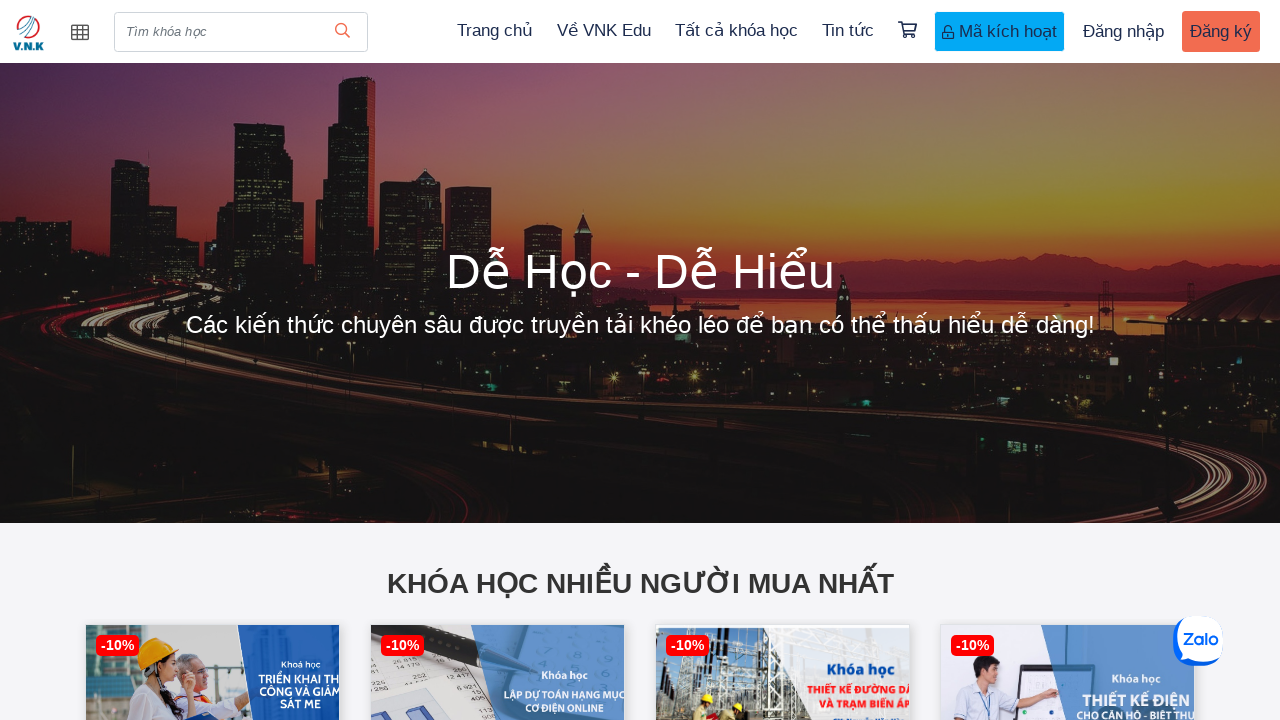

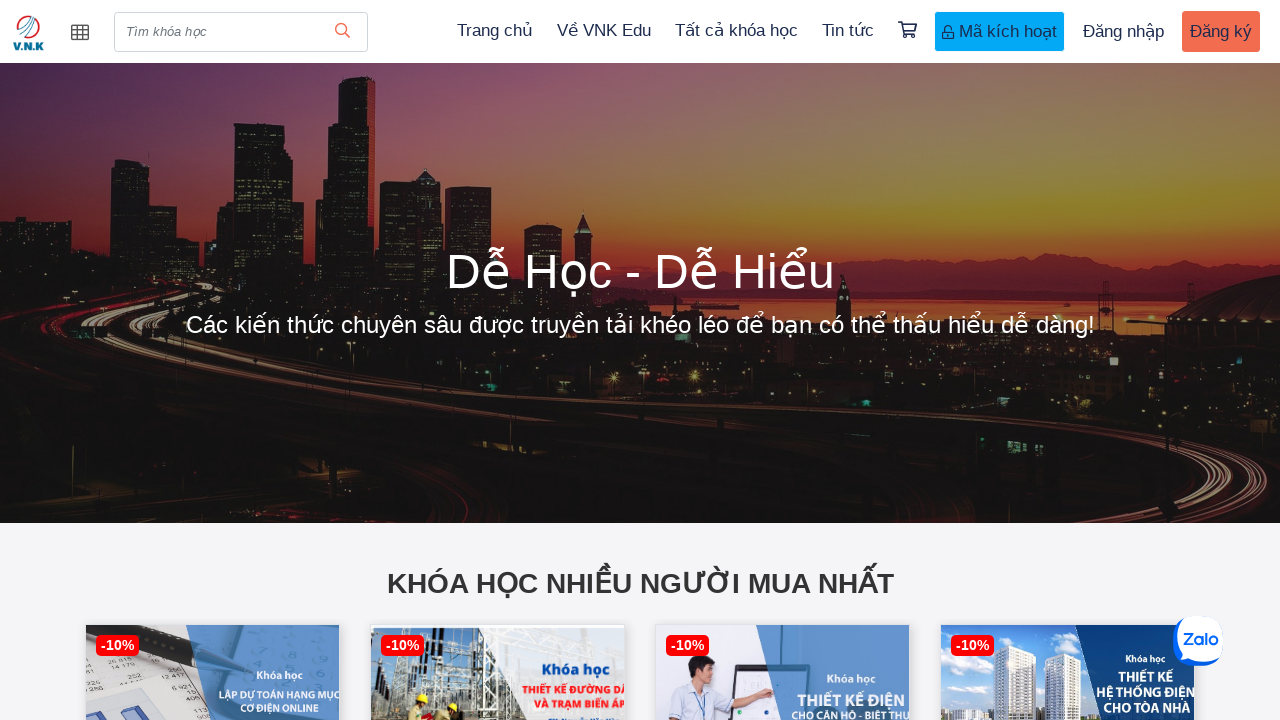